Tests the Student Login header button and verifies the login modal appears

Starting URL: https://amityonline.com/

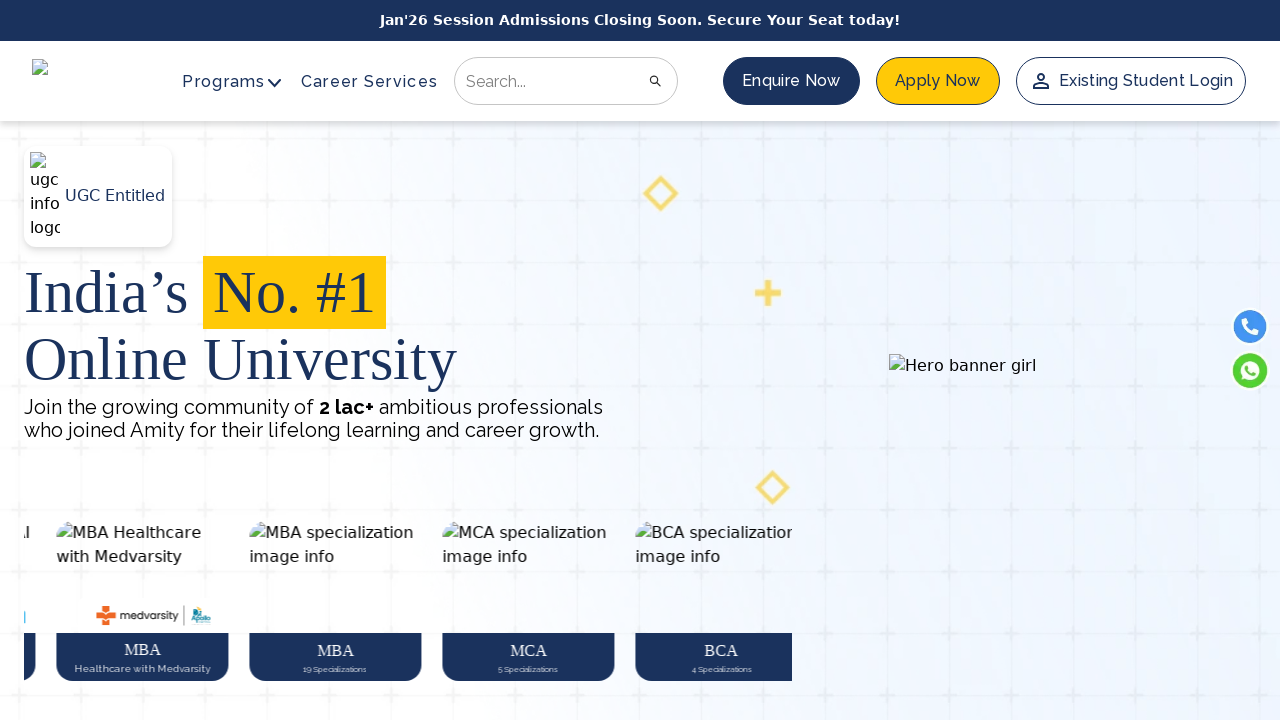

Clicked Student Login header button at (1131, 81) on button:has-text('STUDENT LOGIN')
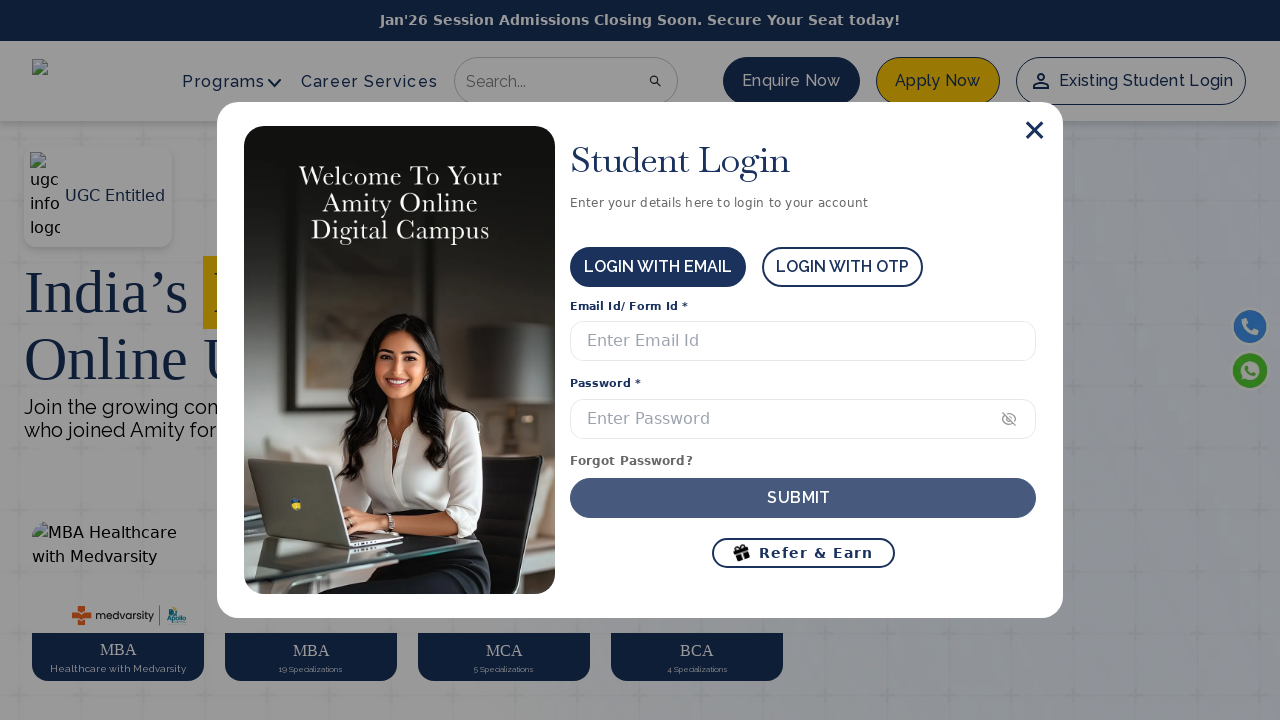

Login modal appeared with Student Login text
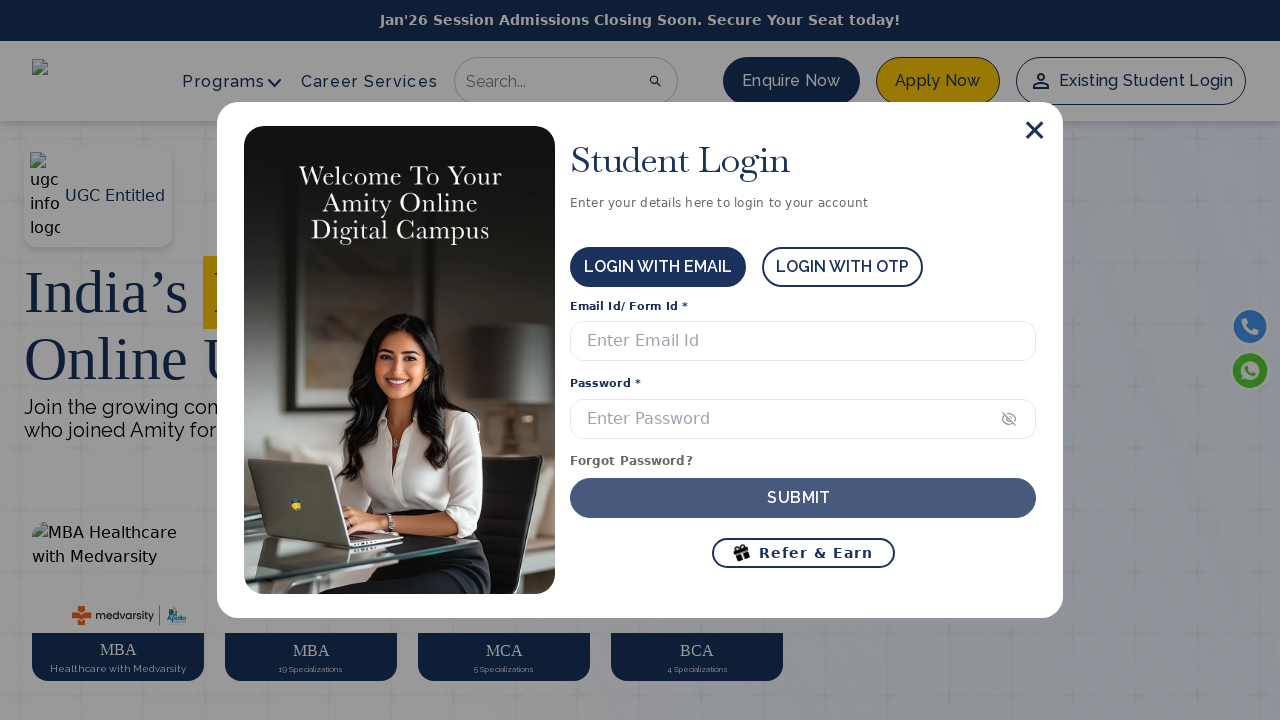

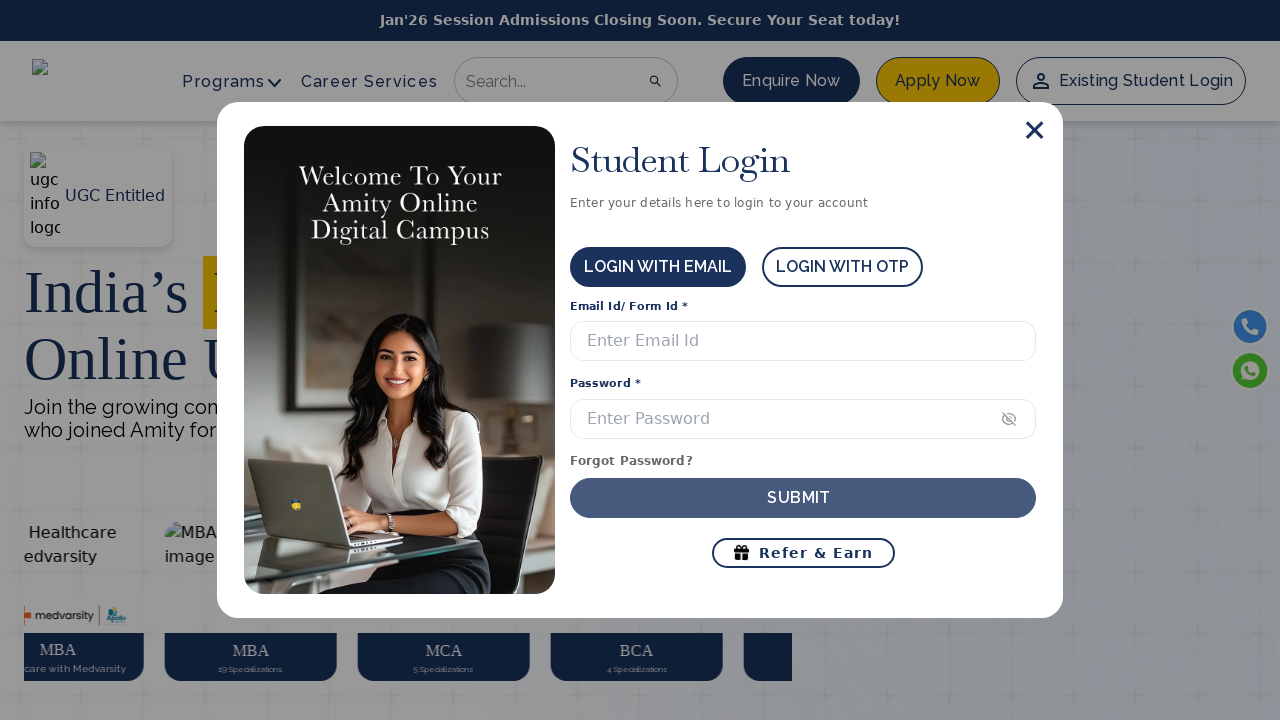